Tests passenger dropdown functionality by opening the dropdown, incrementing the adult passenger count 4 times using the increment button, and then closing the dropdown.

Starting URL: https://rahulshettyacademy.com/dropdownsPractise/

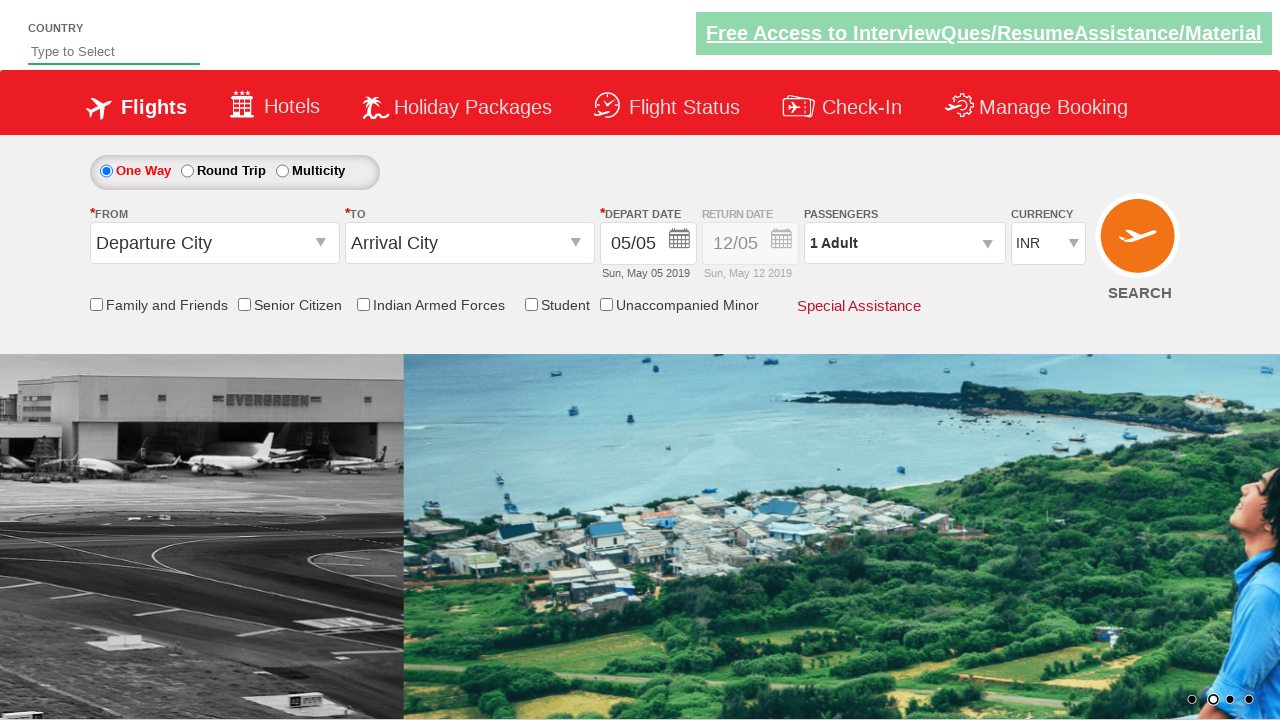

Clicked passenger info dropdown to open it at (904, 243) on #divpaxinfo
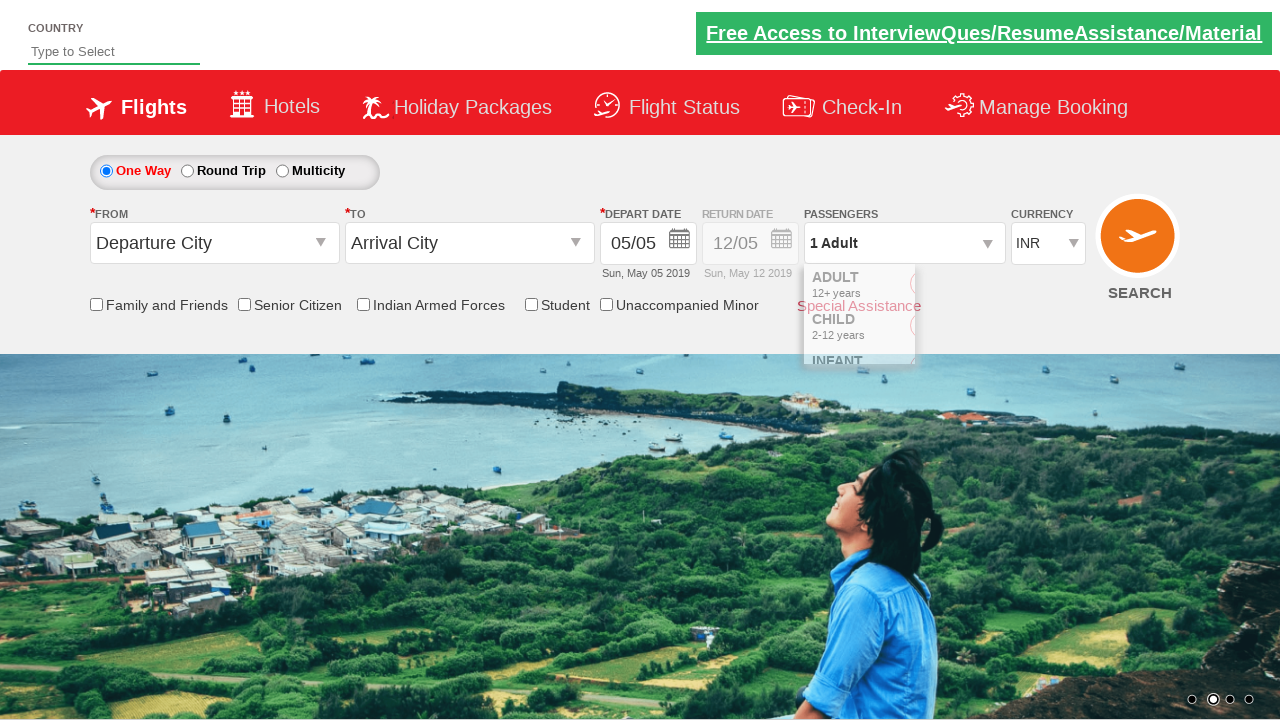

Increment adult button became visible
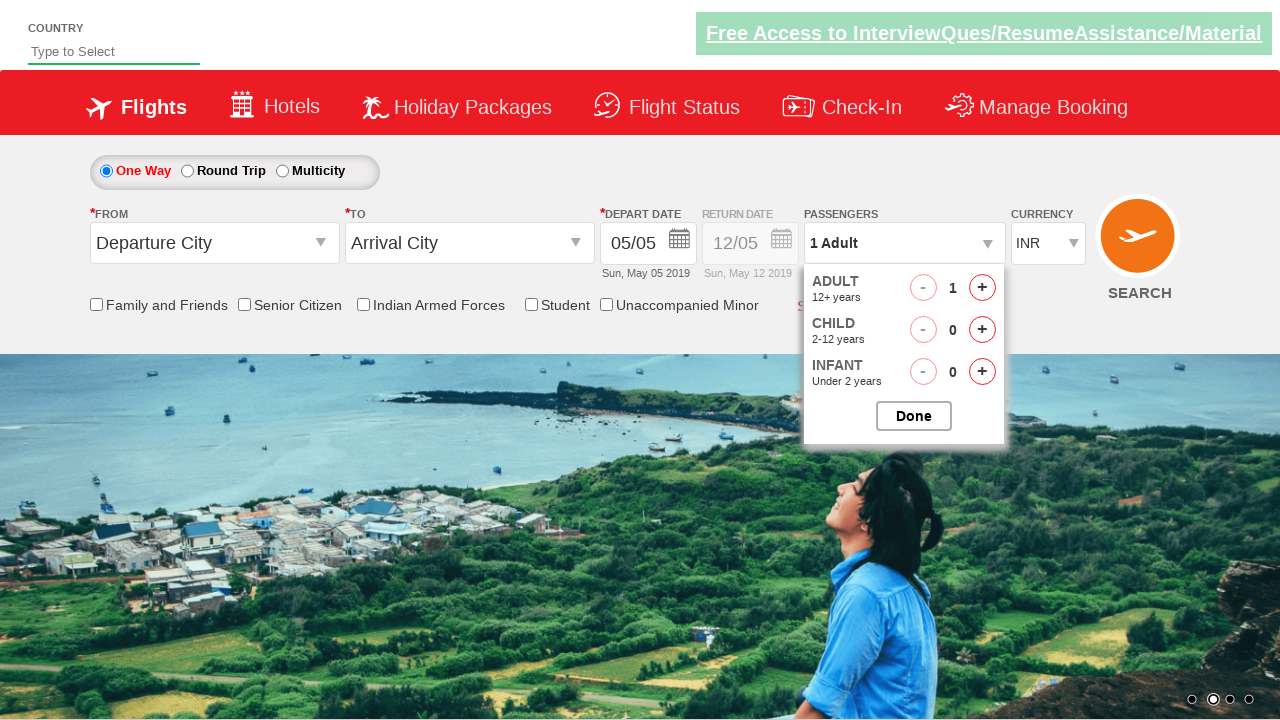

Clicked increment adult button (iteration 1/4) at (982, 288) on #hrefIncAdt
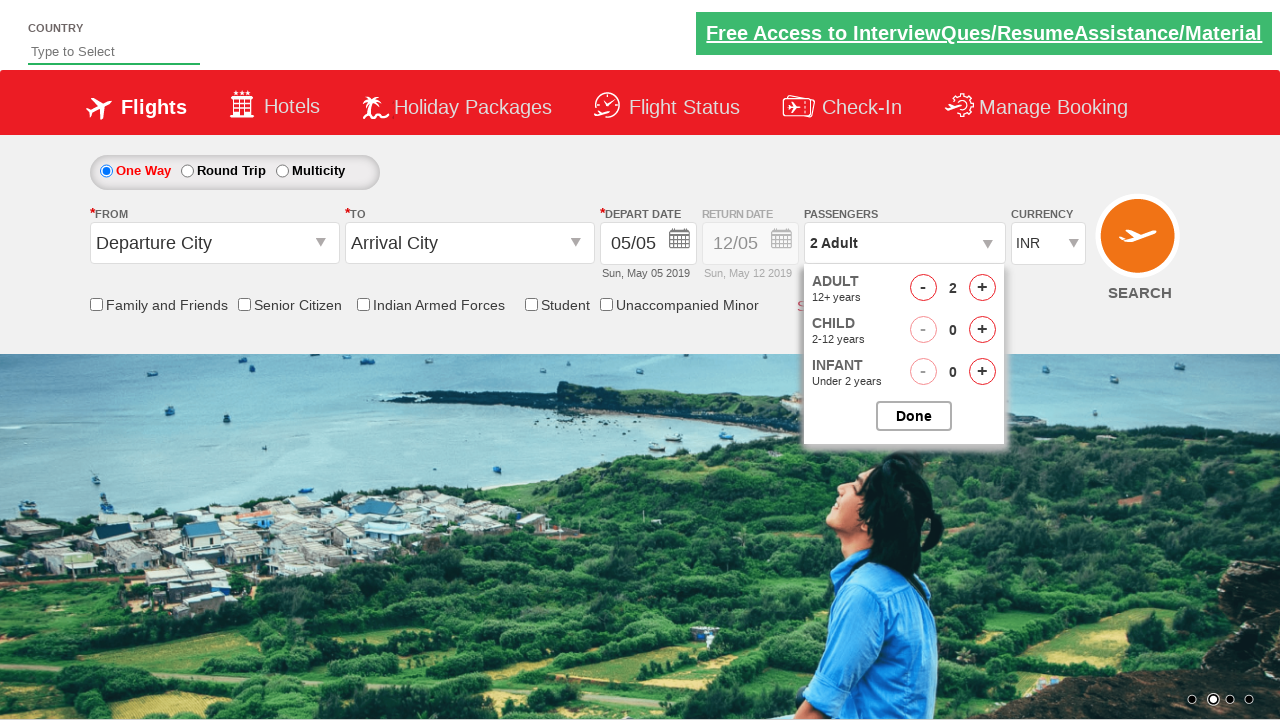

Clicked increment adult button (iteration 2/4) at (982, 288) on #hrefIncAdt
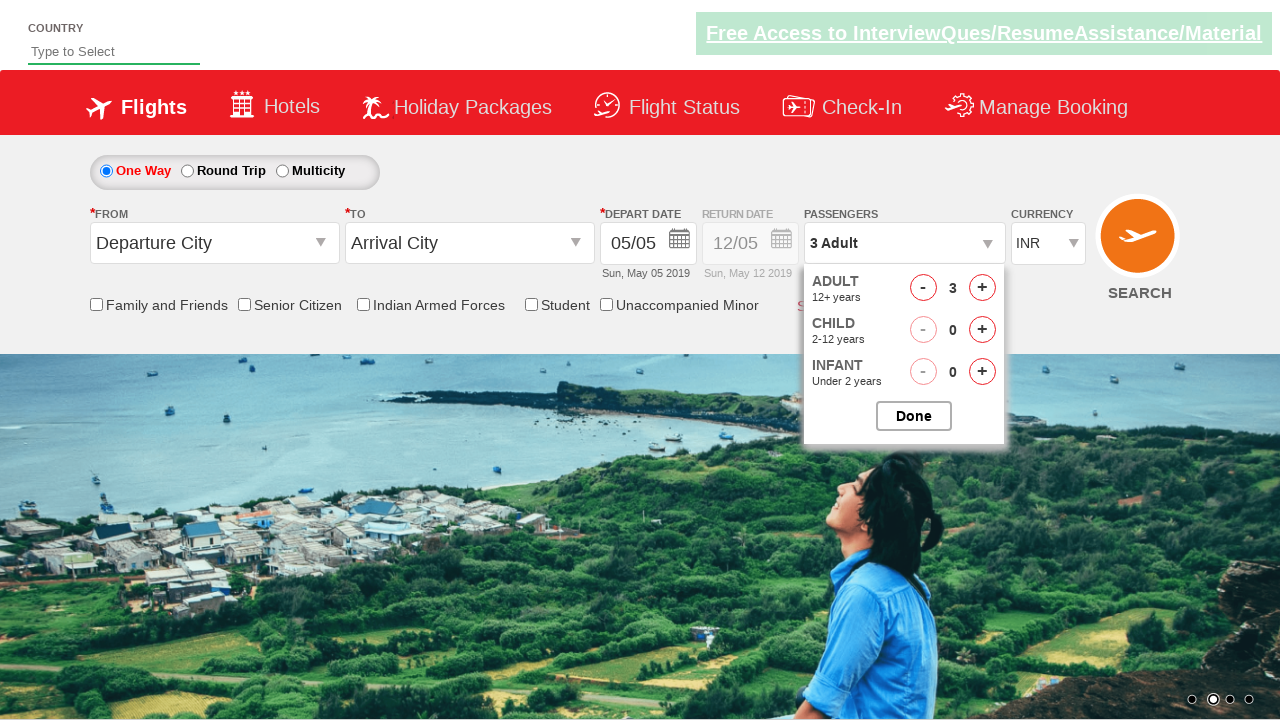

Clicked increment adult button (iteration 3/4) at (982, 288) on #hrefIncAdt
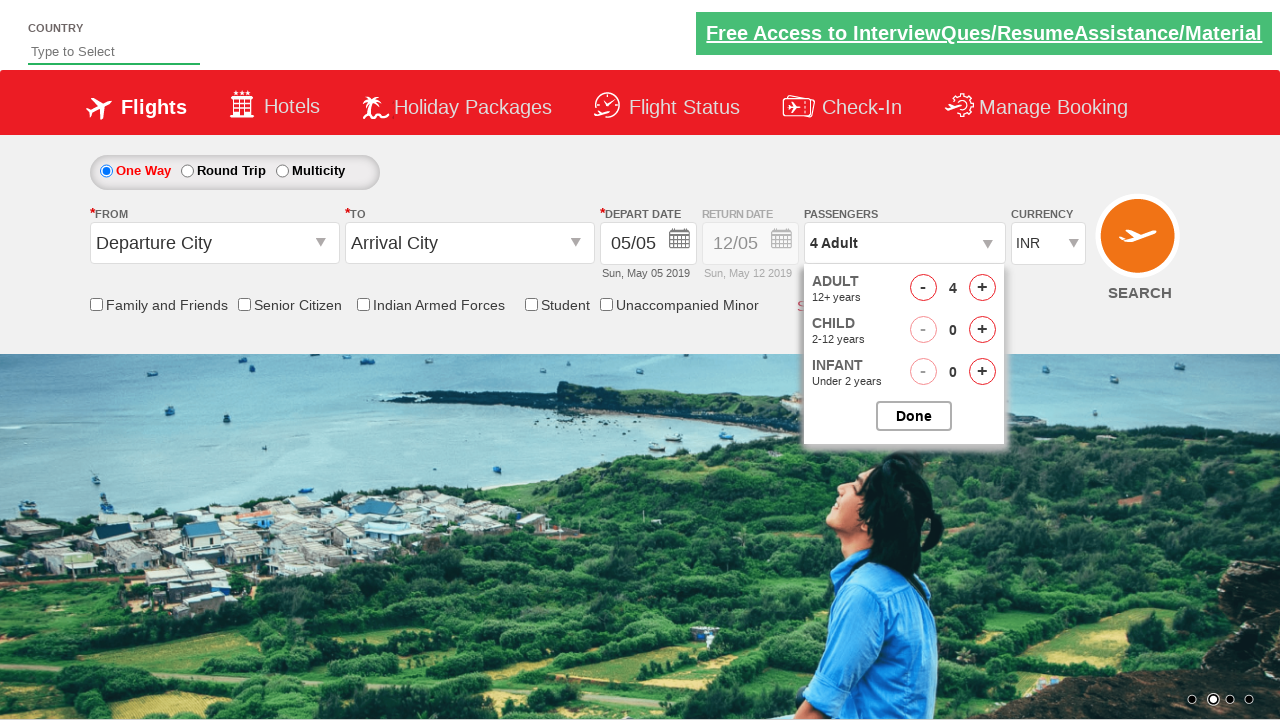

Clicked increment adult button (iteration 4/4) at (982, 288) on #hrefIncAdt
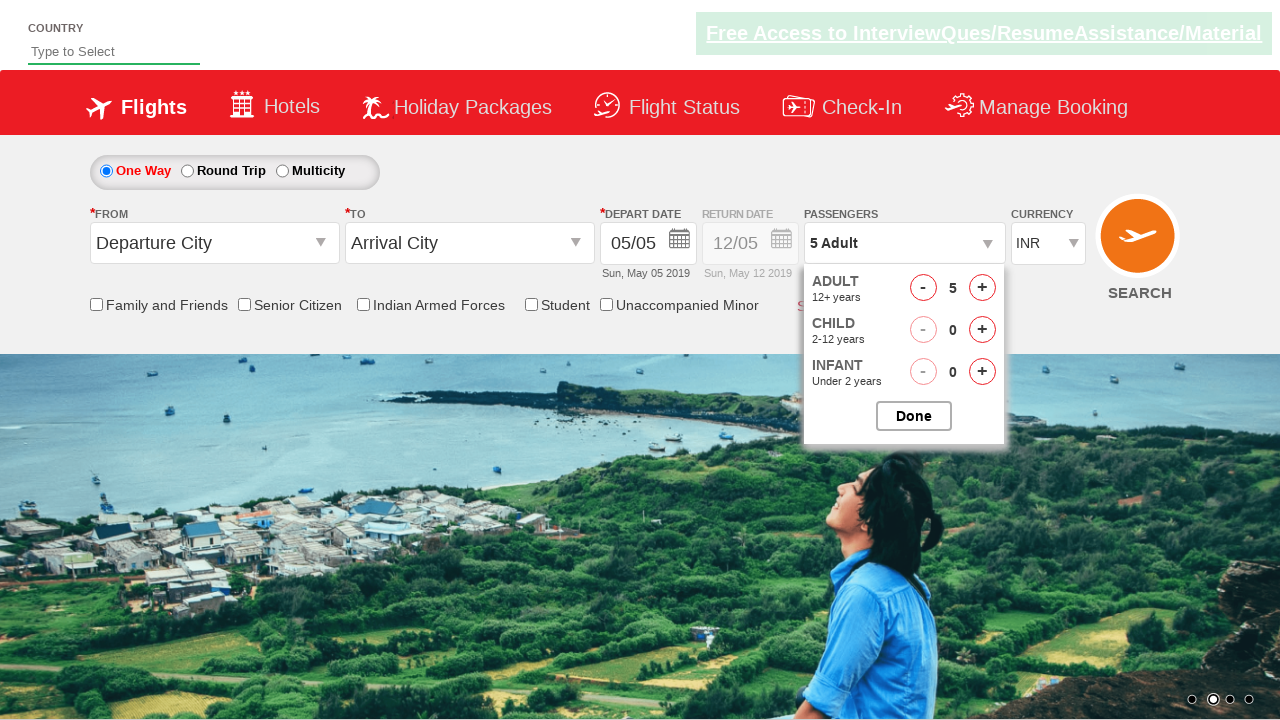

Clicked close button to close passenger dropdown at (914, 416) on #btnclosepaxoption
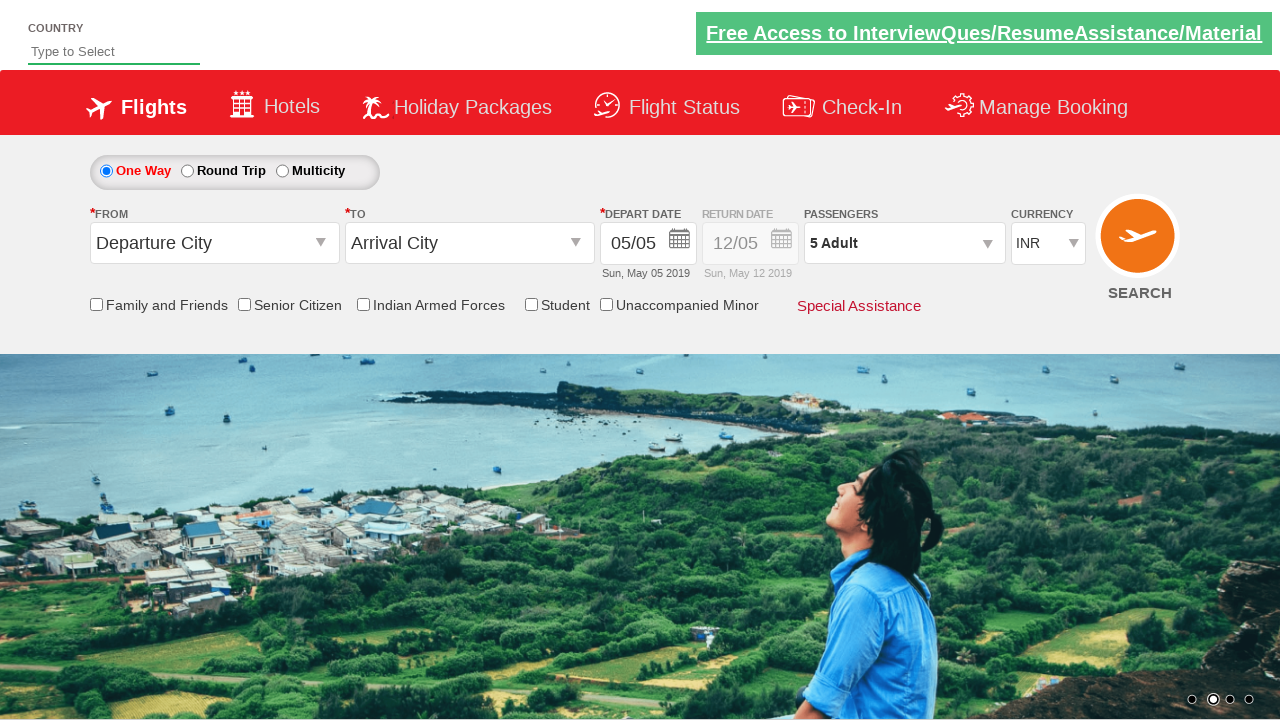

Passenger dropdown closed successfully
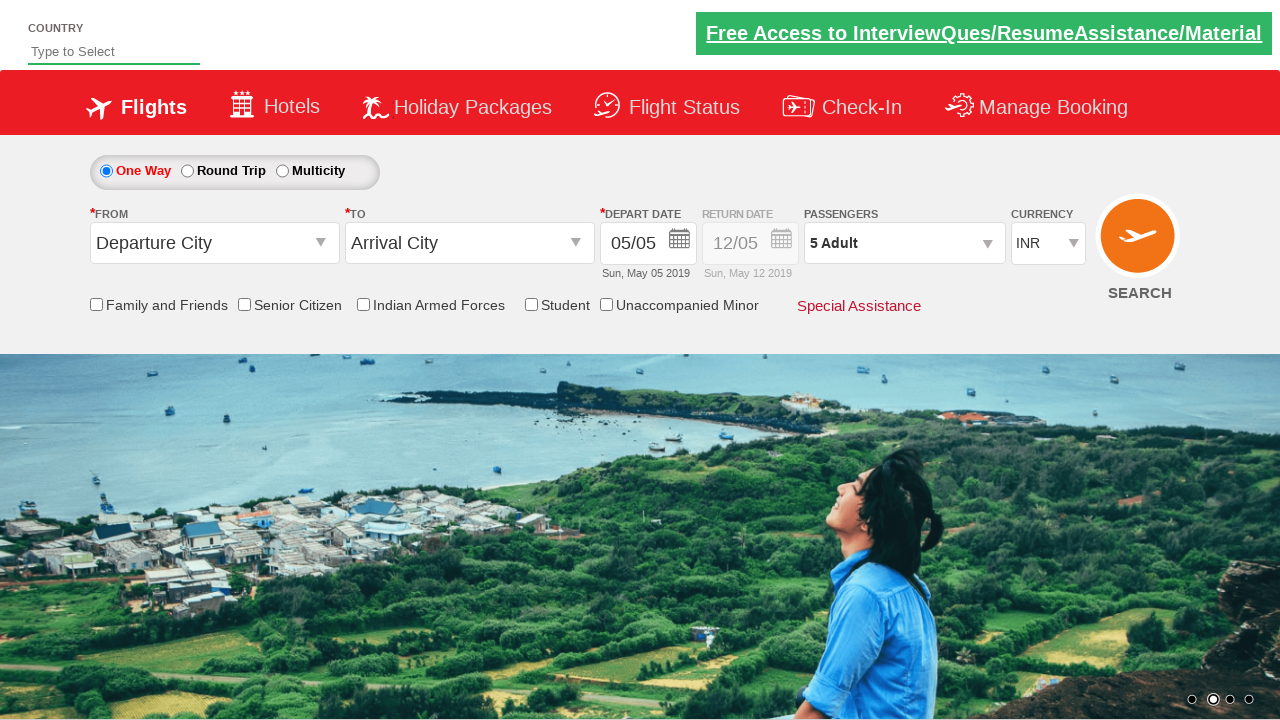

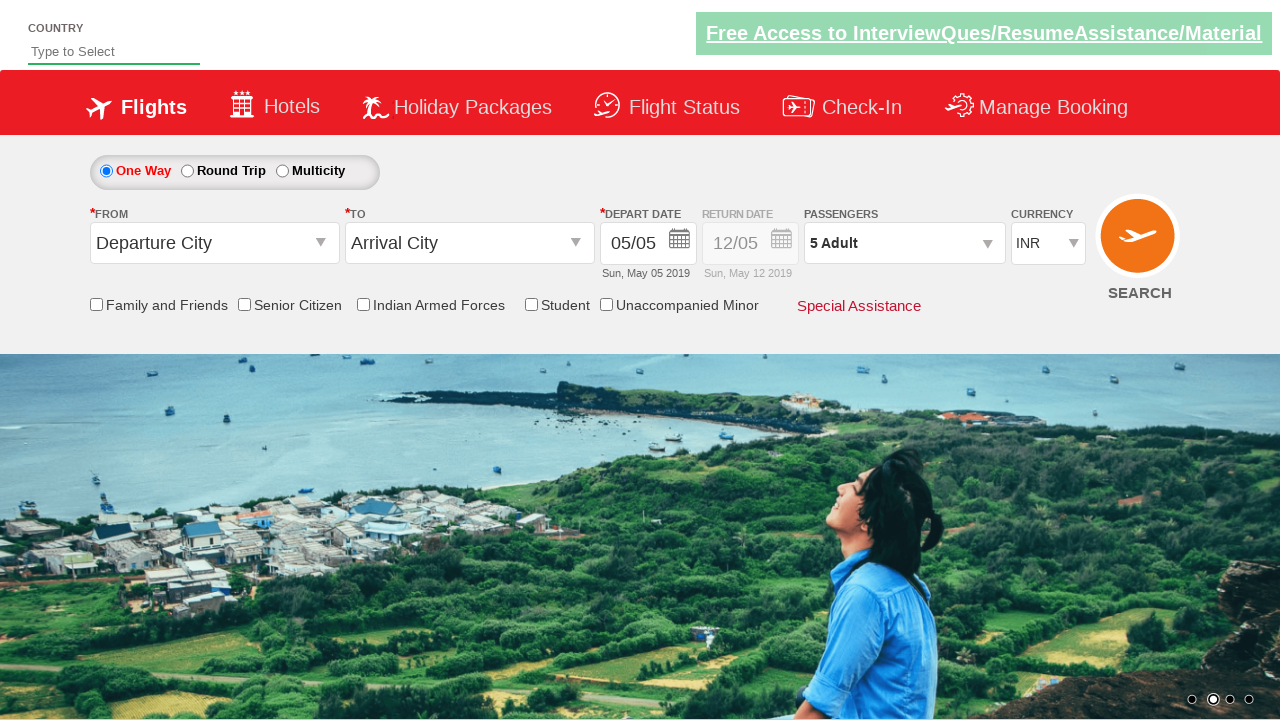